Navigates to a Chinese poetry collection website and clicks on the link containing "李白" (Li Bai, a famous Chinese poet) to view poems by that author.

Starting URL: http://www.shigeku.org/xlib/gd/ts300/index.htm

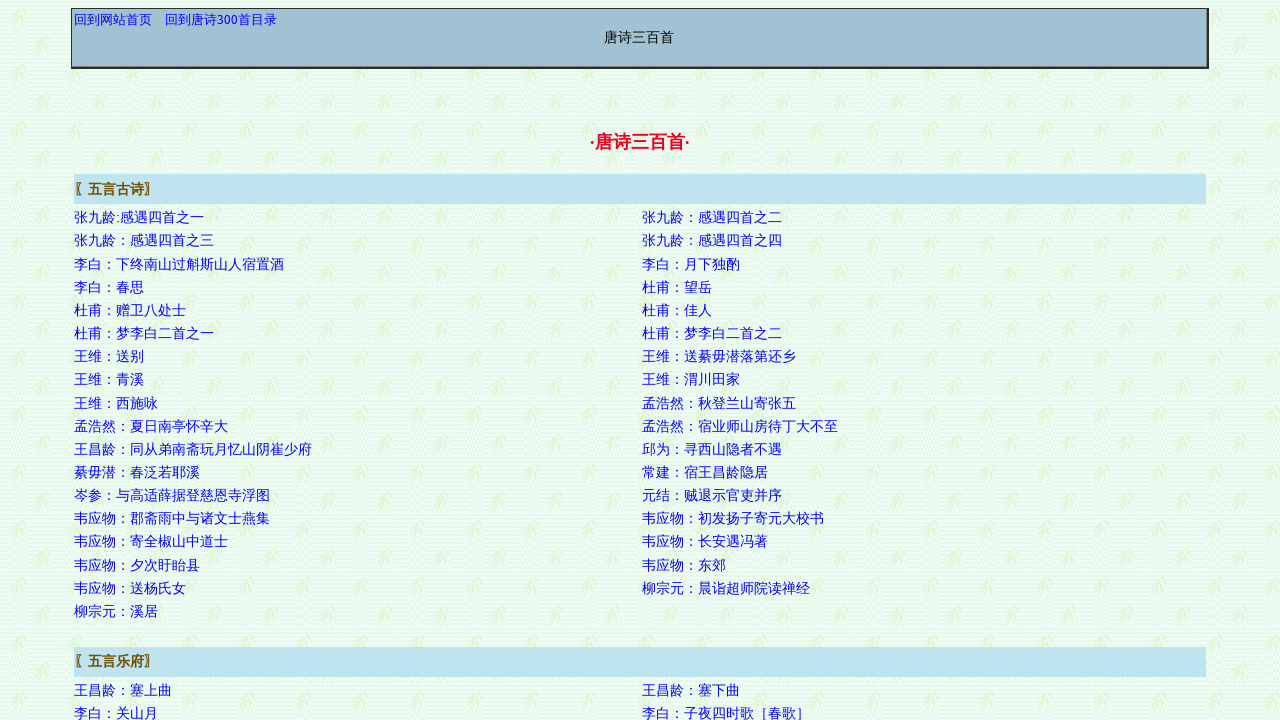

Waited for links to load on the Chinese poetry collection website
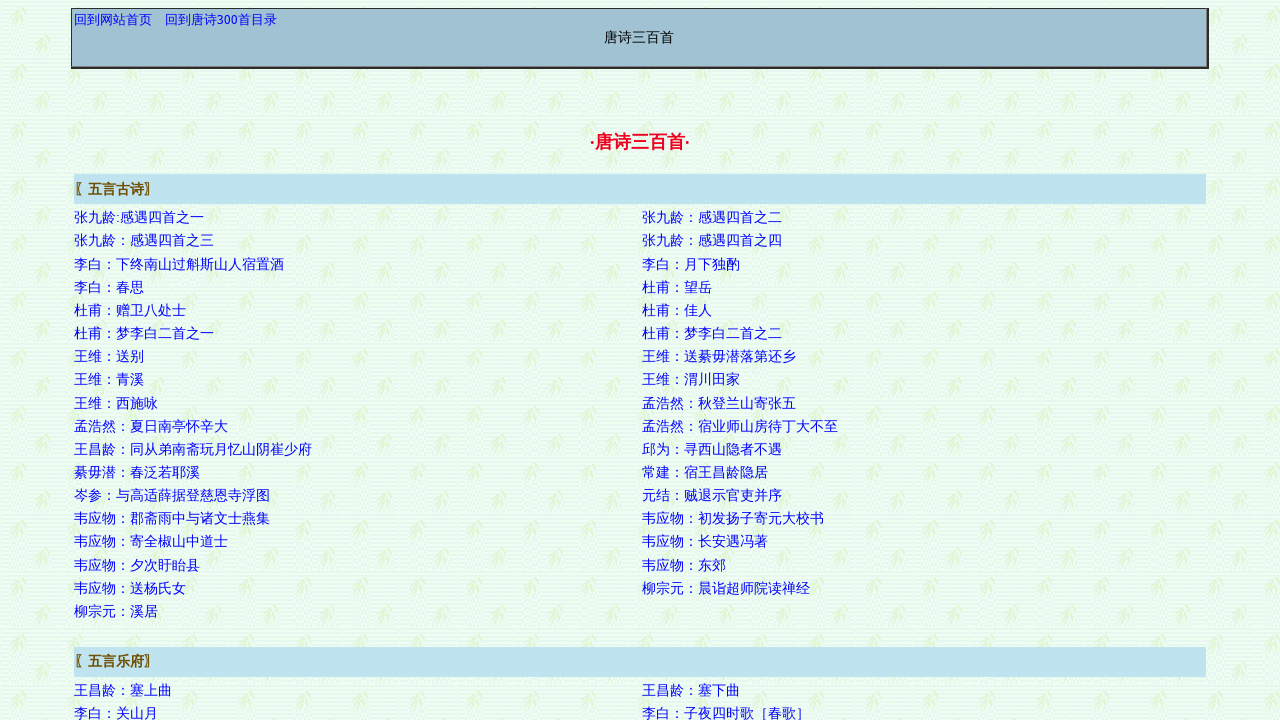

Clicked on the link containing '李白' (Li Bai) to view poems by the famous Chinese poet at (179, 264) on a:has-text('李白')
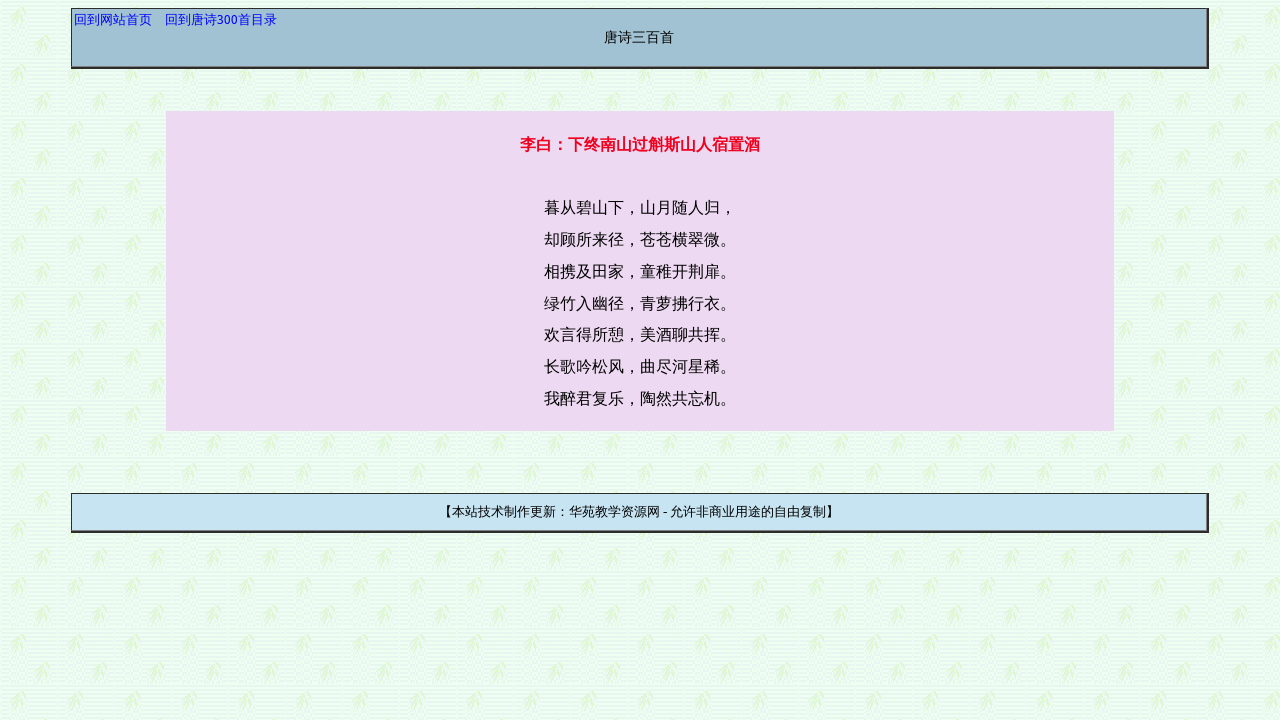

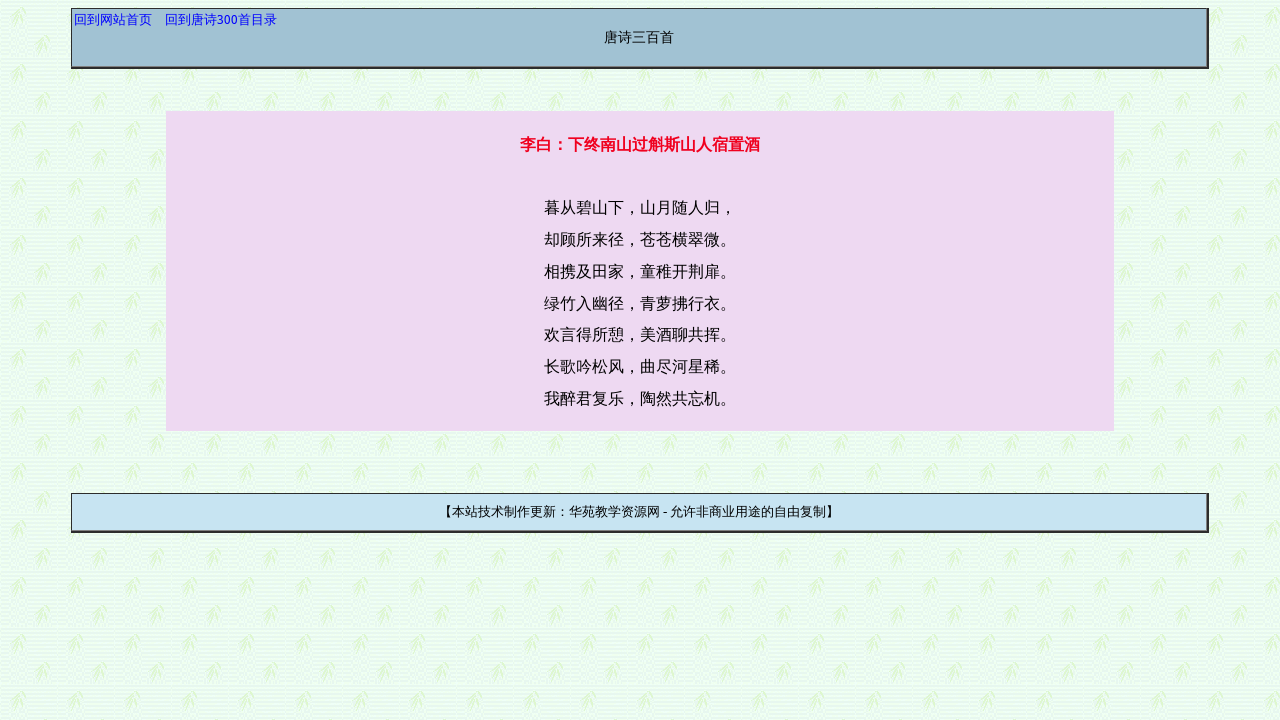